Tests A/B Testing page by clicking the link and verifying the page title displays "A/B Test Variation 1"

Starting URL: https://the-internet.herokuapp.com

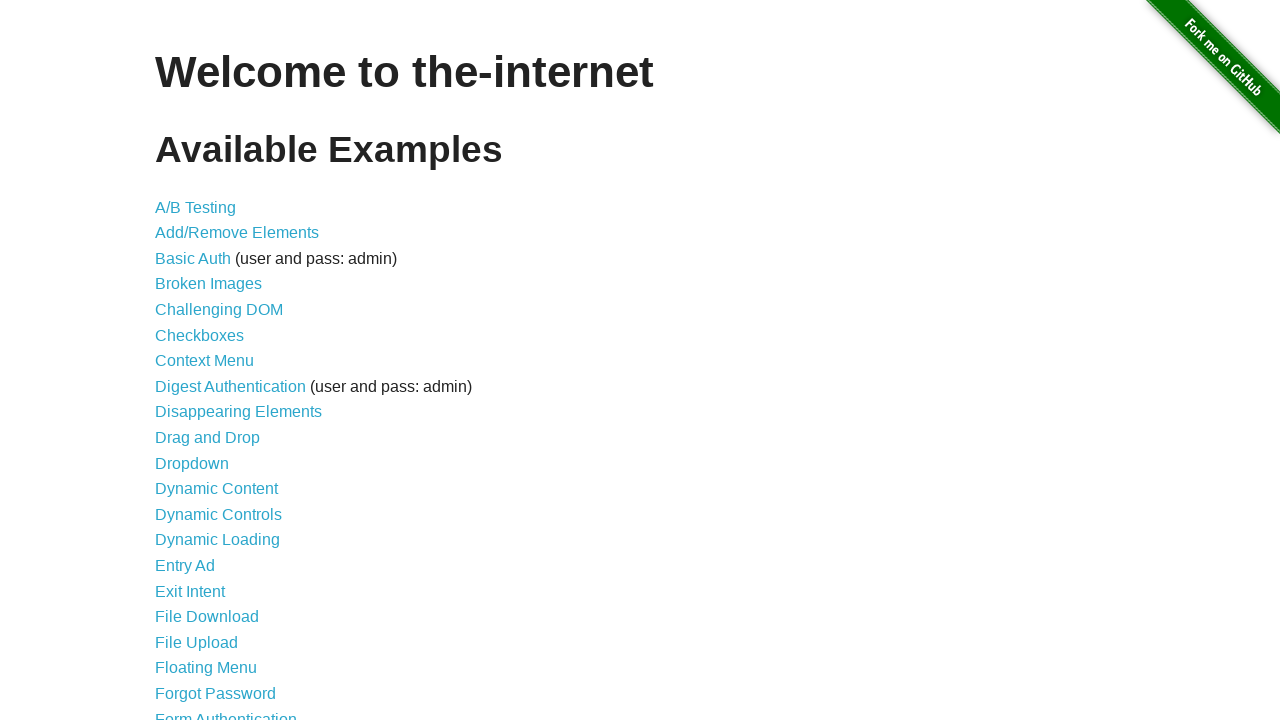

Clicked on A/B Testing link at (196, 207) on text=A/B Testing
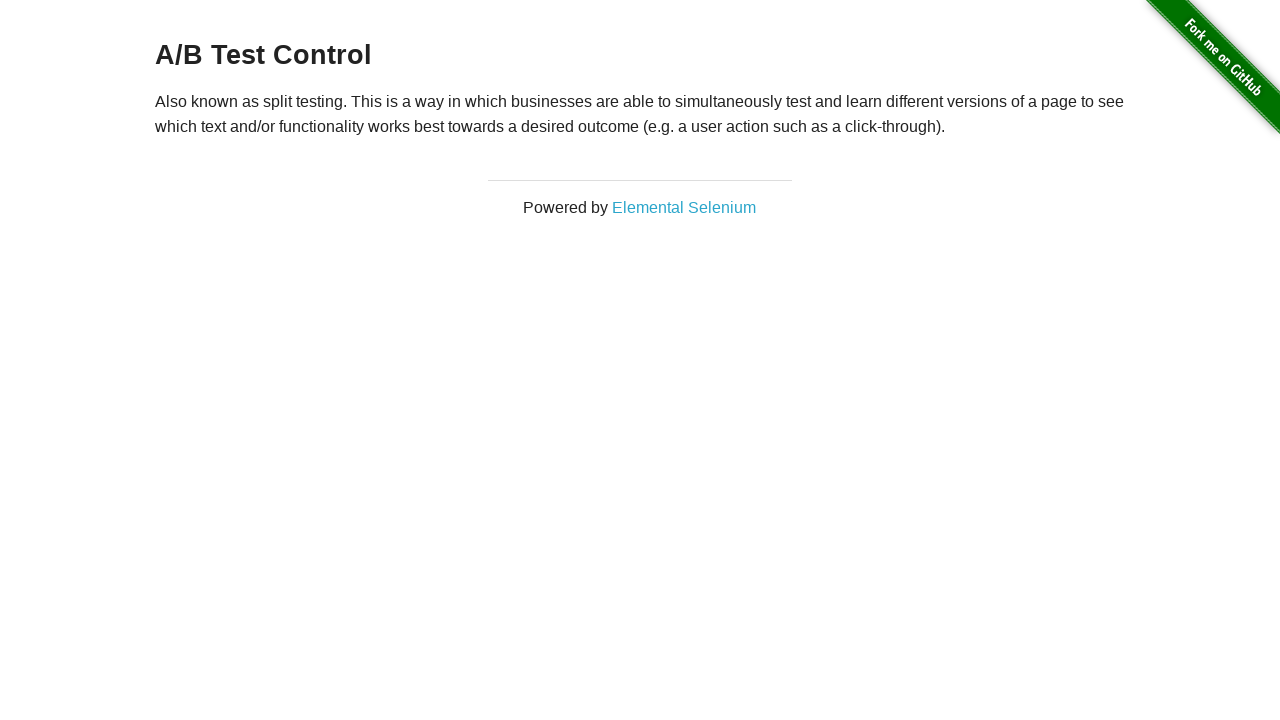

Waited for page title to load
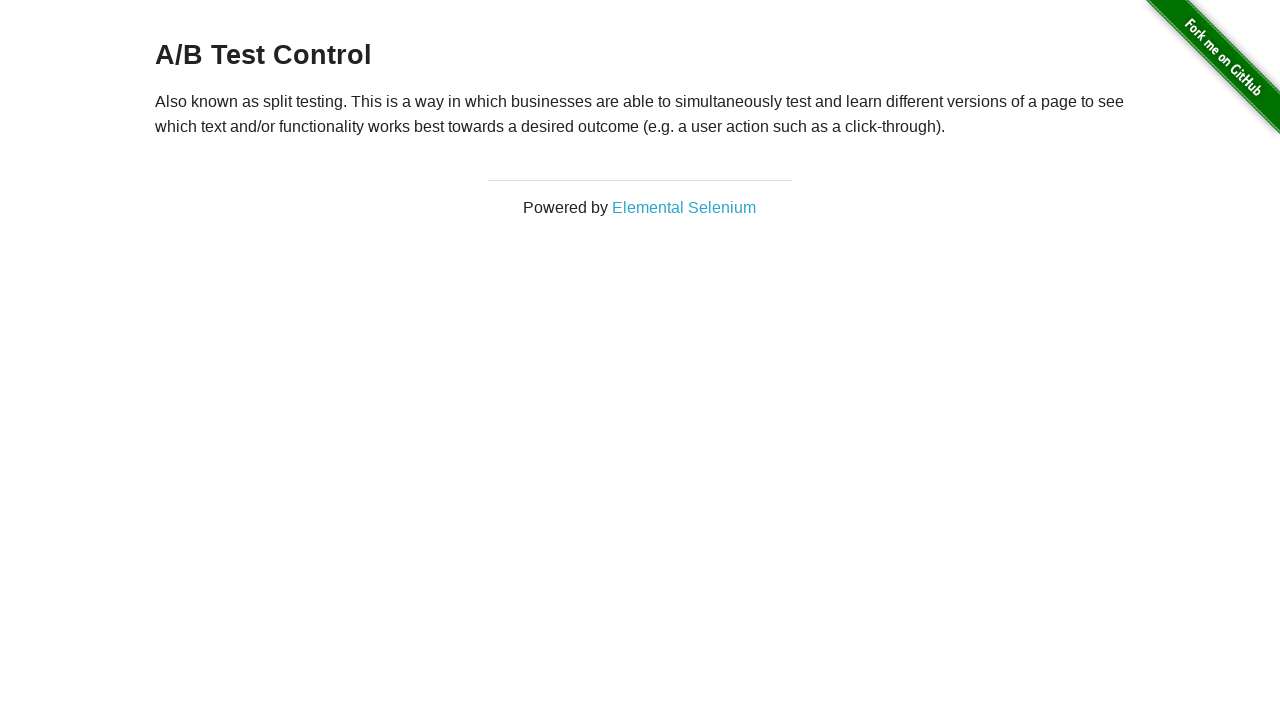

Verified page title displays 'A/B Test Variation 1' or 'A/B Test Control'
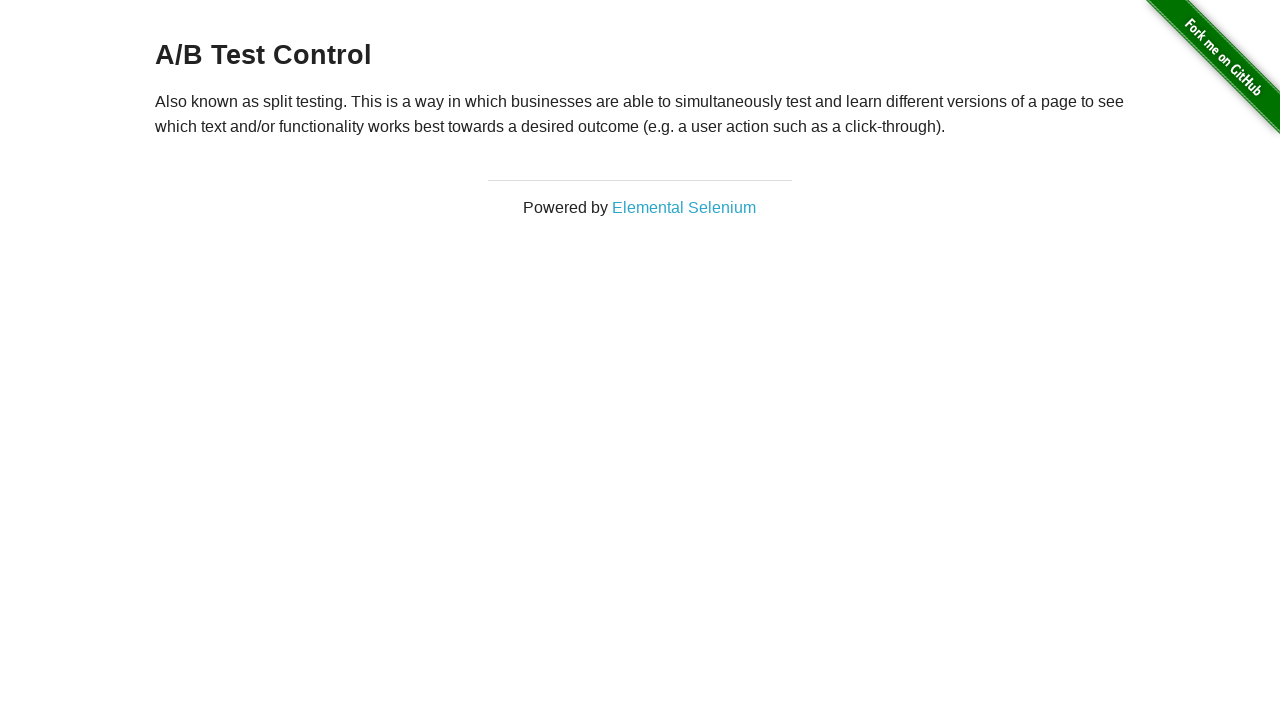

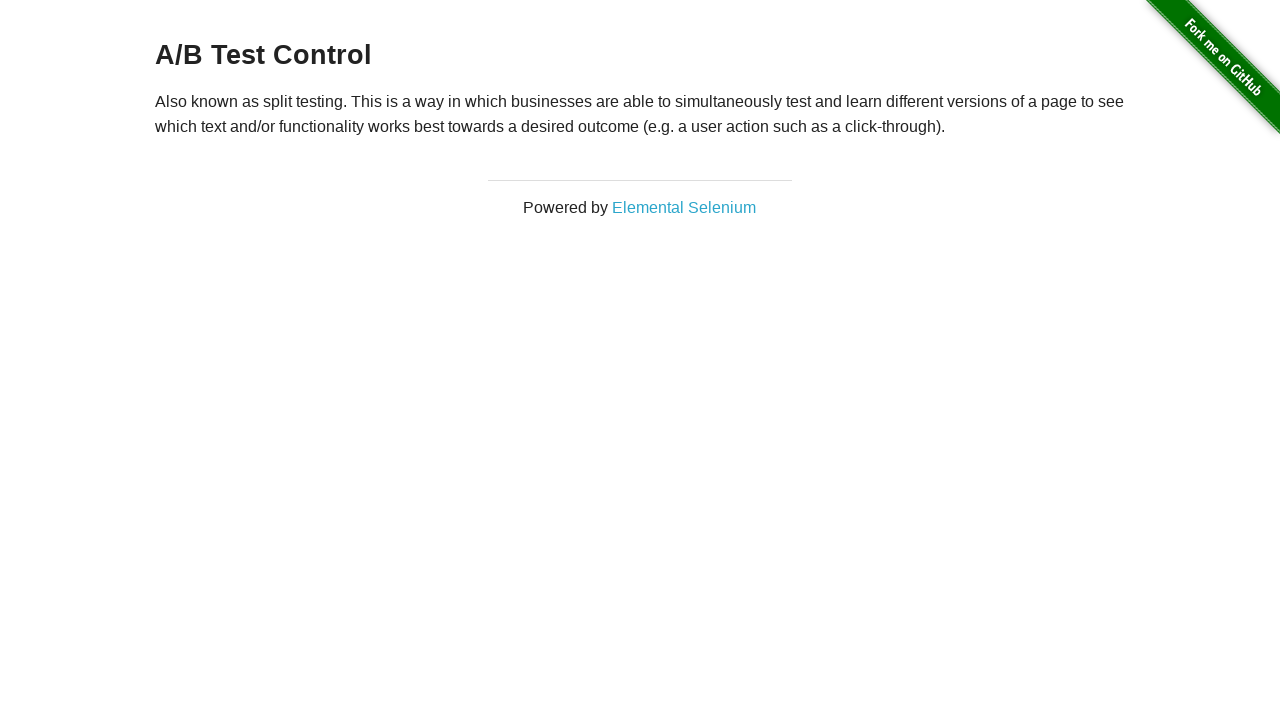